Tests various dropdown interactions on a flight booking practice page including static dropdown selection, passenger count adjustment, origin/destination airport selection, and autosuggestive dropdown functionality

Starting URL: https://rahulshettyacademy.com/dropdownsPractise/

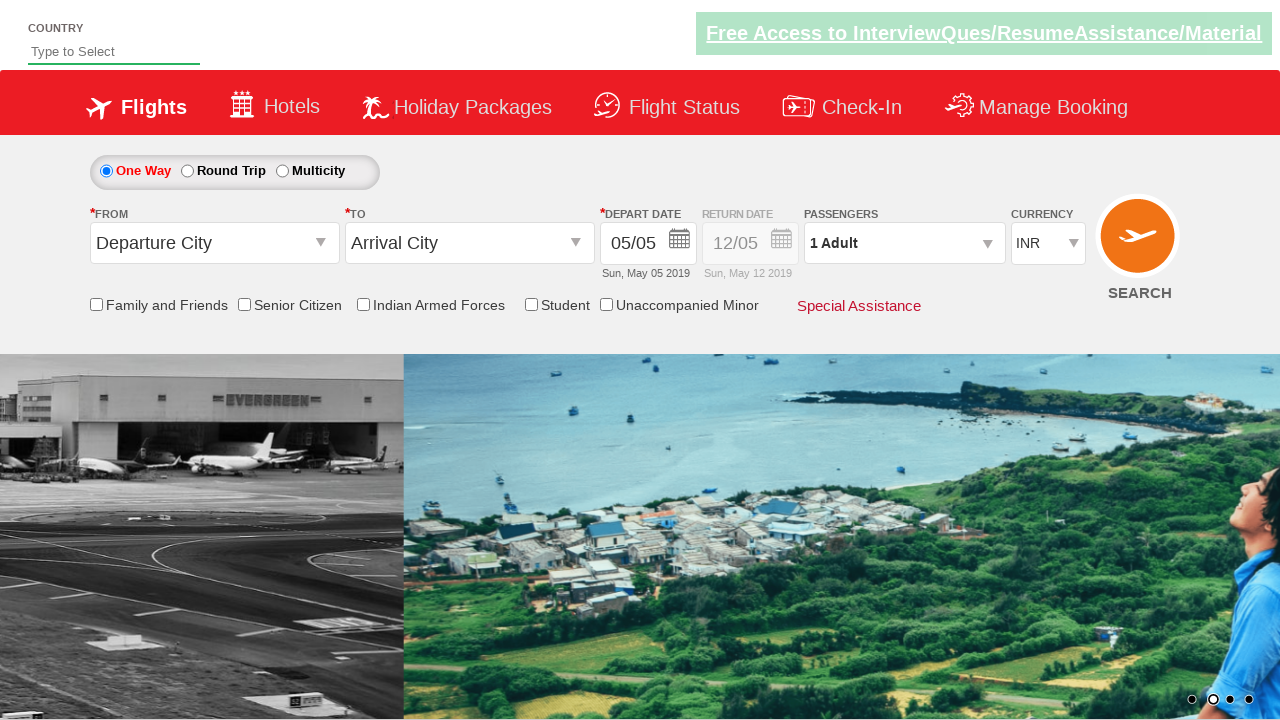

Selected currency dropdown option at index 2 (3rd option) on #ctl00_mainContent_DropDownListCurrency
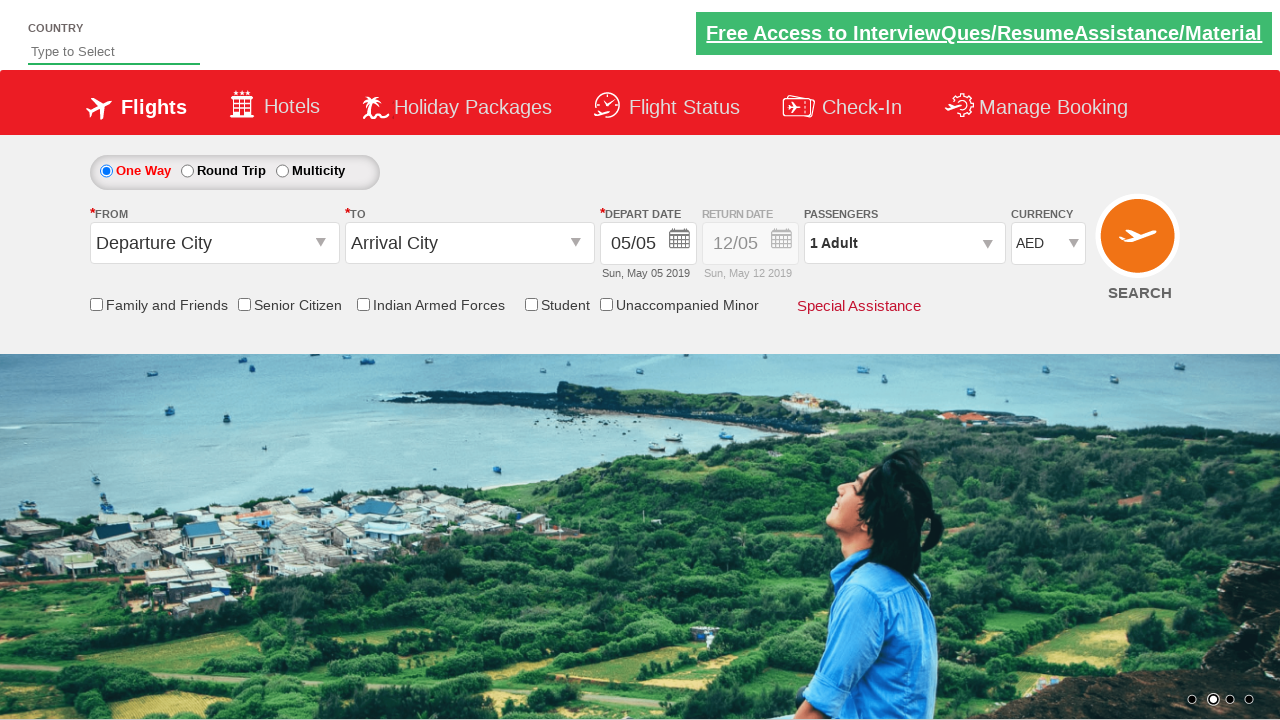

Clicked passenger info dropdown to open at (904, 243) on #divpaxinfo
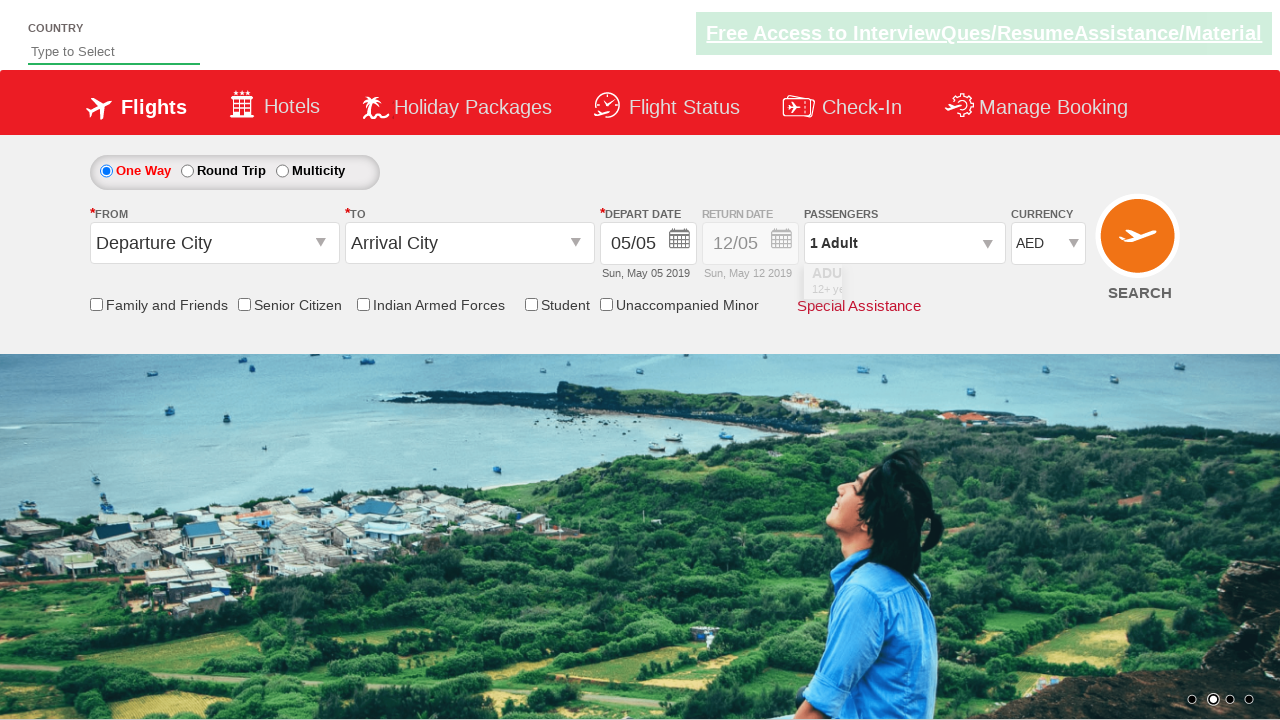

Waited 1 second for passenger dropdown to fully load
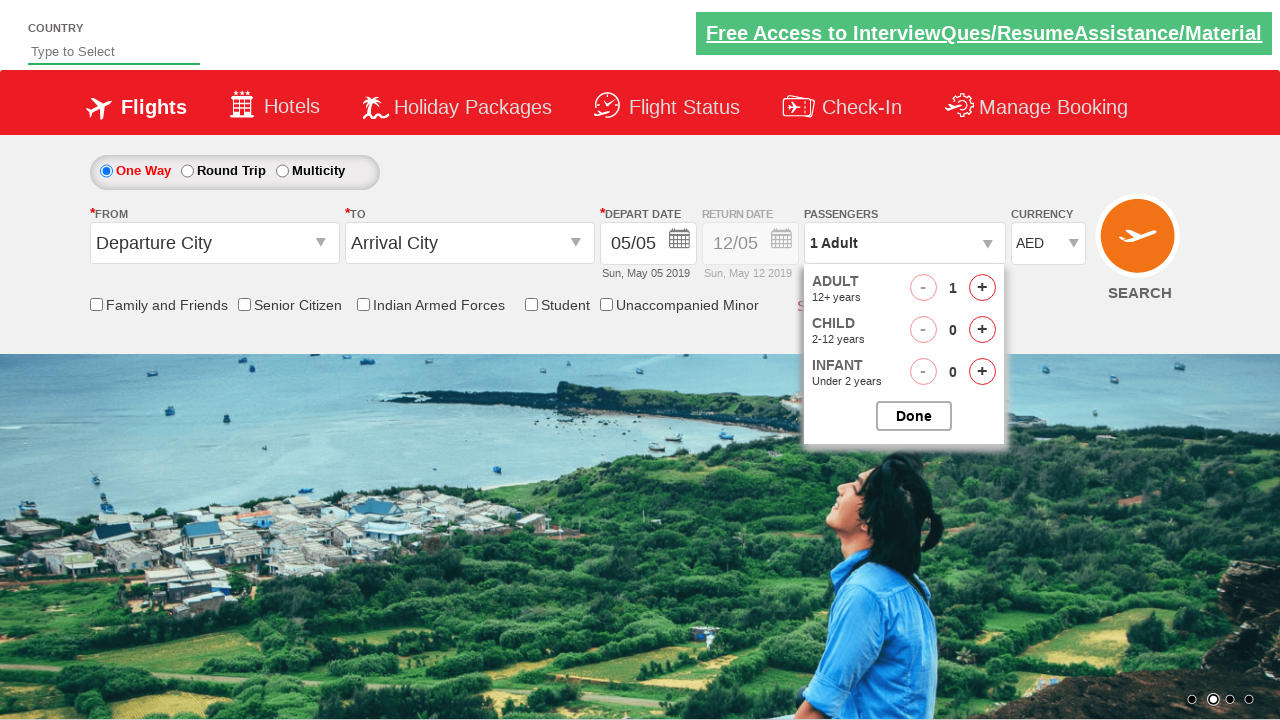

Incremented adult passenger count (iteration 1 of 5) at (982, 288) on #hrefIncAdt
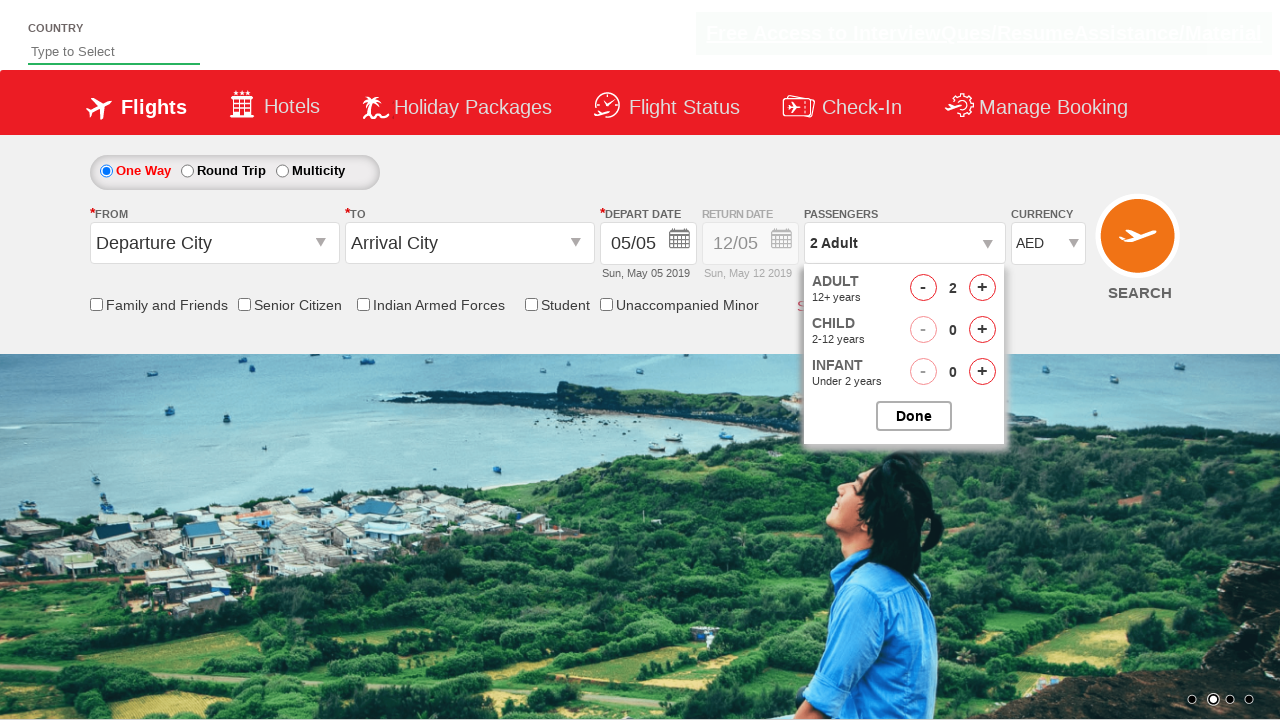

Incremented adult passenger count (iteration 2 of 5) at (982, 288) on #hrefIncAdt
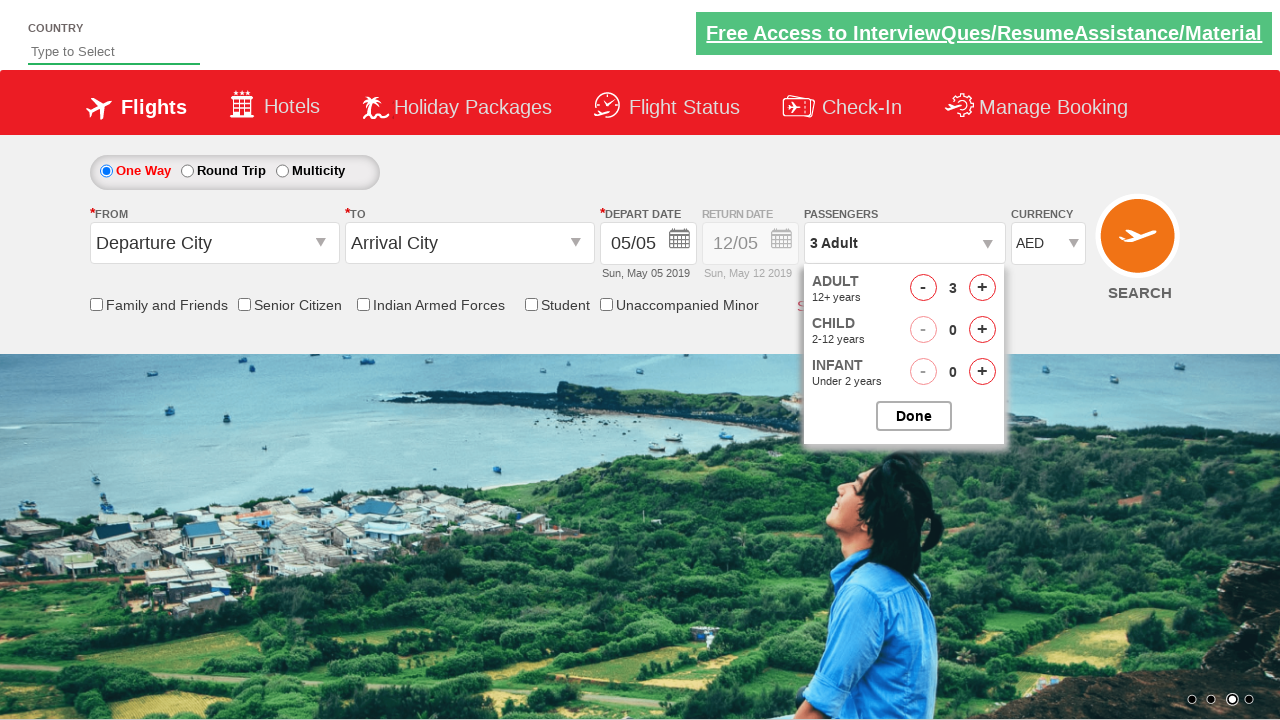

Incremented adult passenger count (iteration 3 of 5) at (982, 288) on #hrefIncAdt
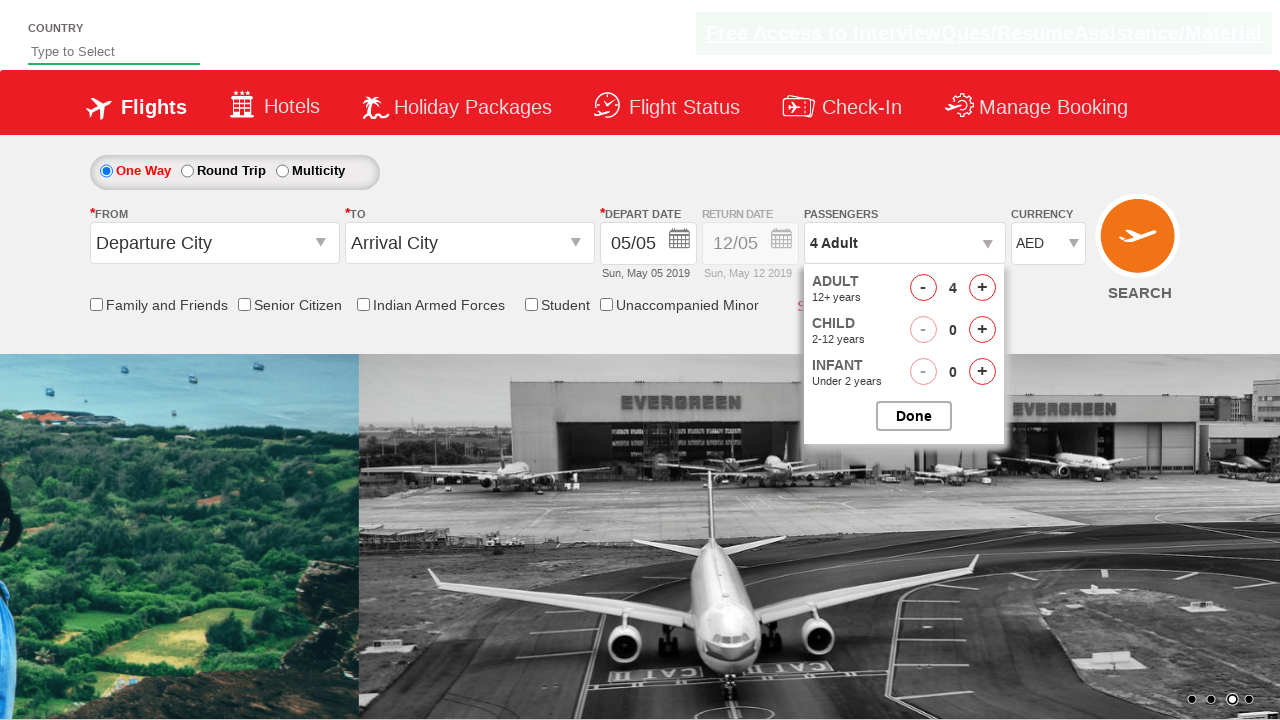

Incremented adult passenger count (iteration 4 of 5) at (982, 288) on #hrefIncAdt
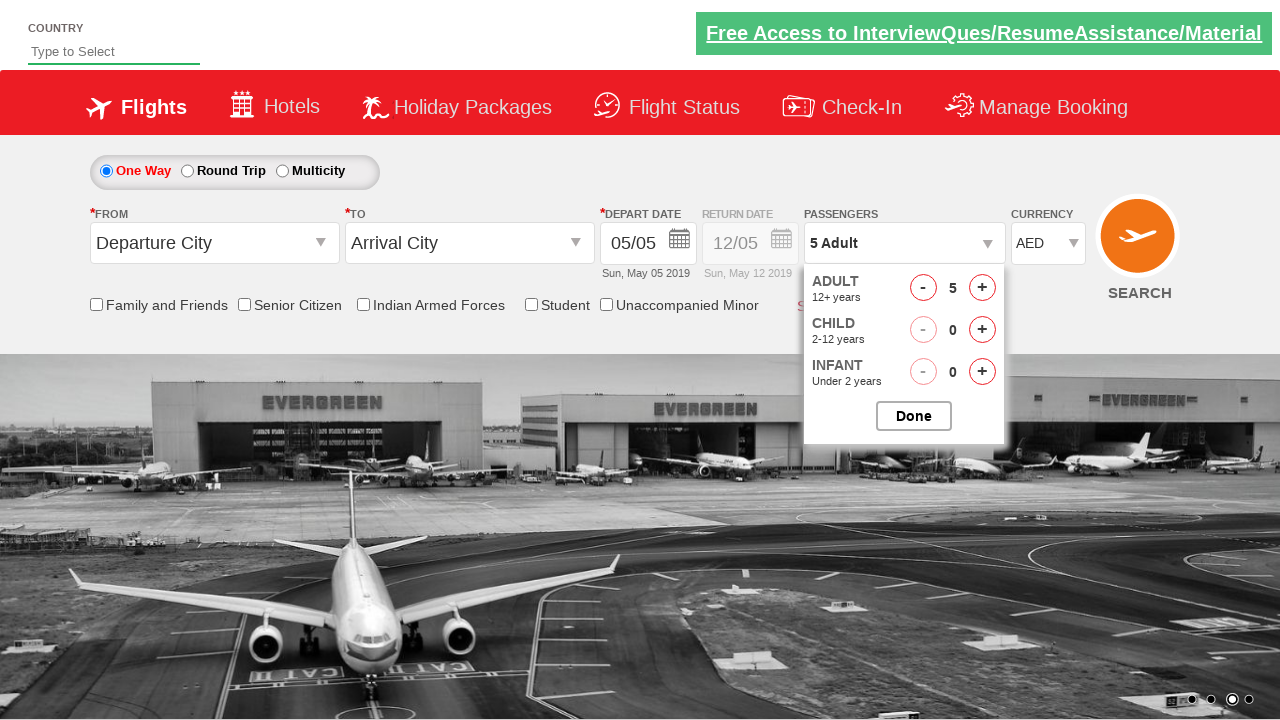

Incremented adult passenger count (iteration 5 of 5) at (982, 288) on #hrefIncAdt
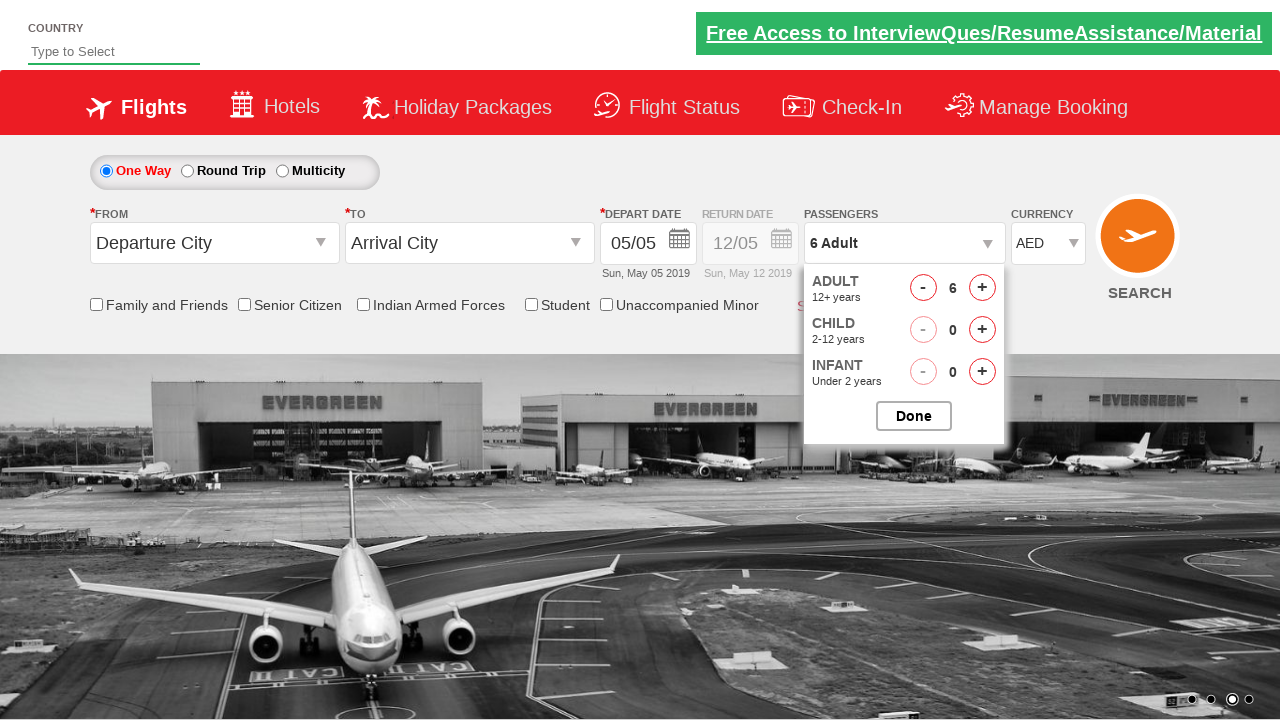

Closed passenger info dropdown at (914, 416) on #btnclosepaxoption
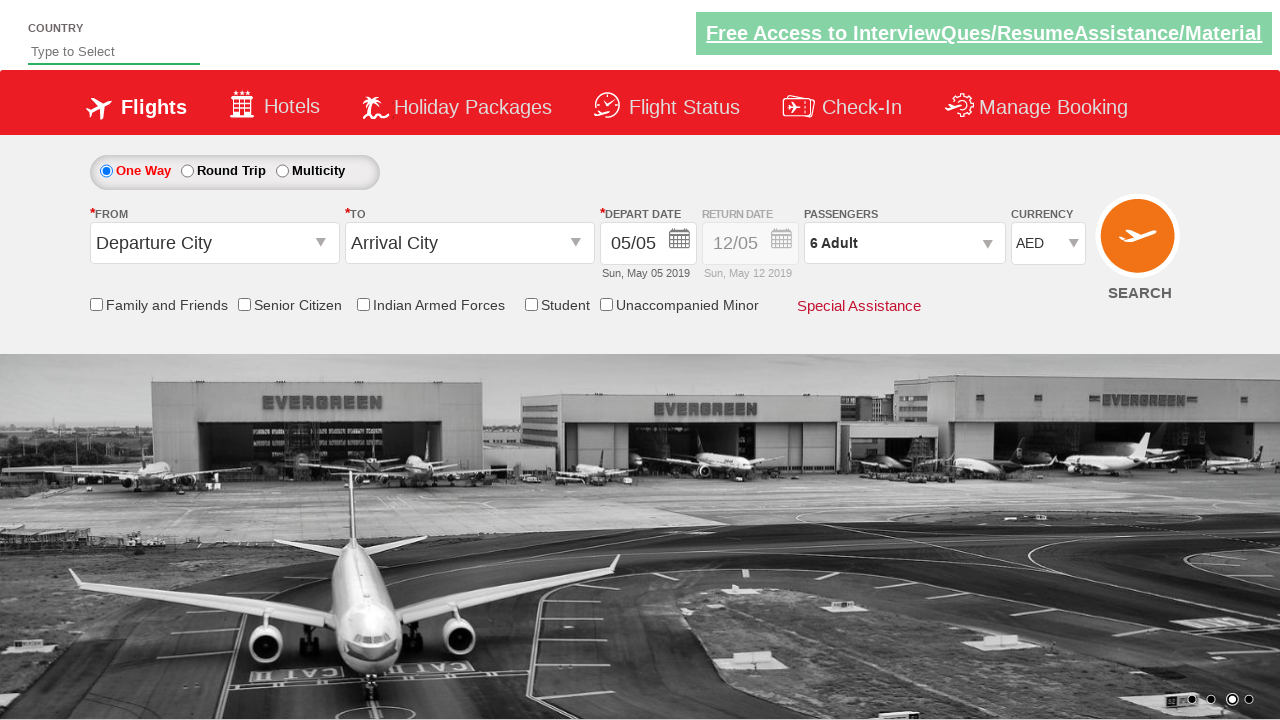

Clicked origin station dropdown to open at (214, 243) on #ctl00_mainContent_ddl_originStation1_CTXT
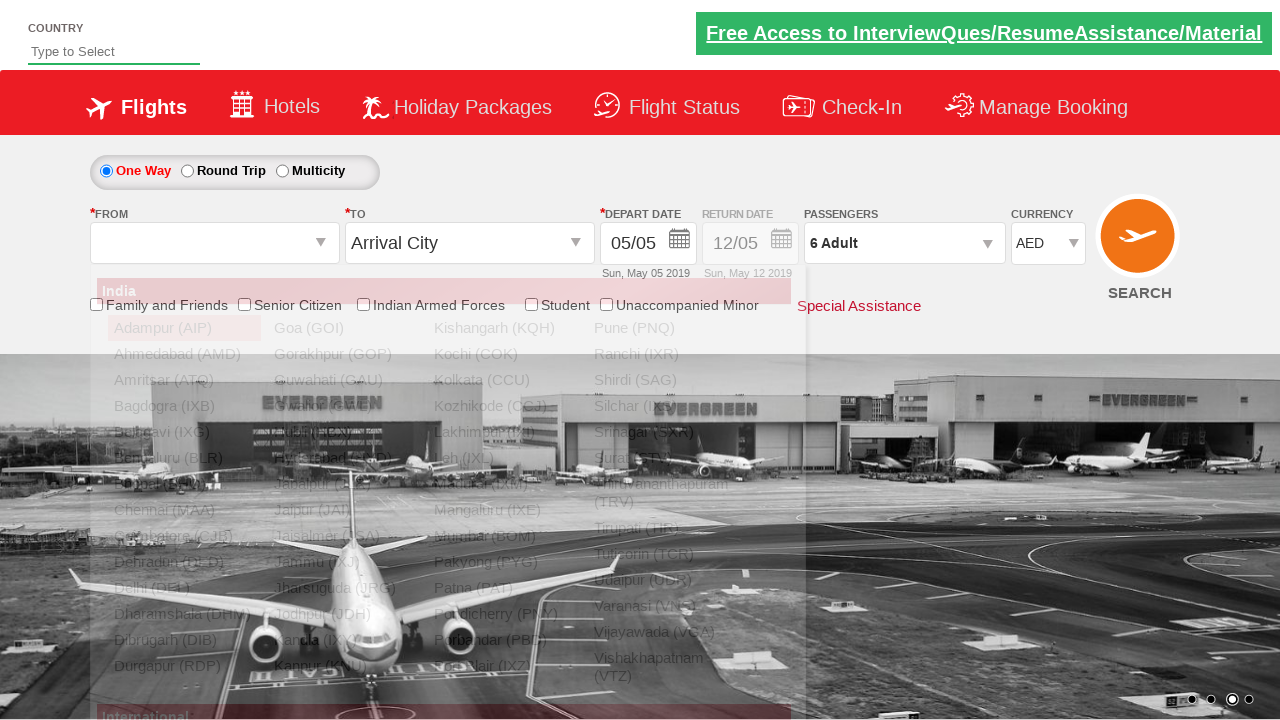

Waited 1 second for origin station dropdown options to load
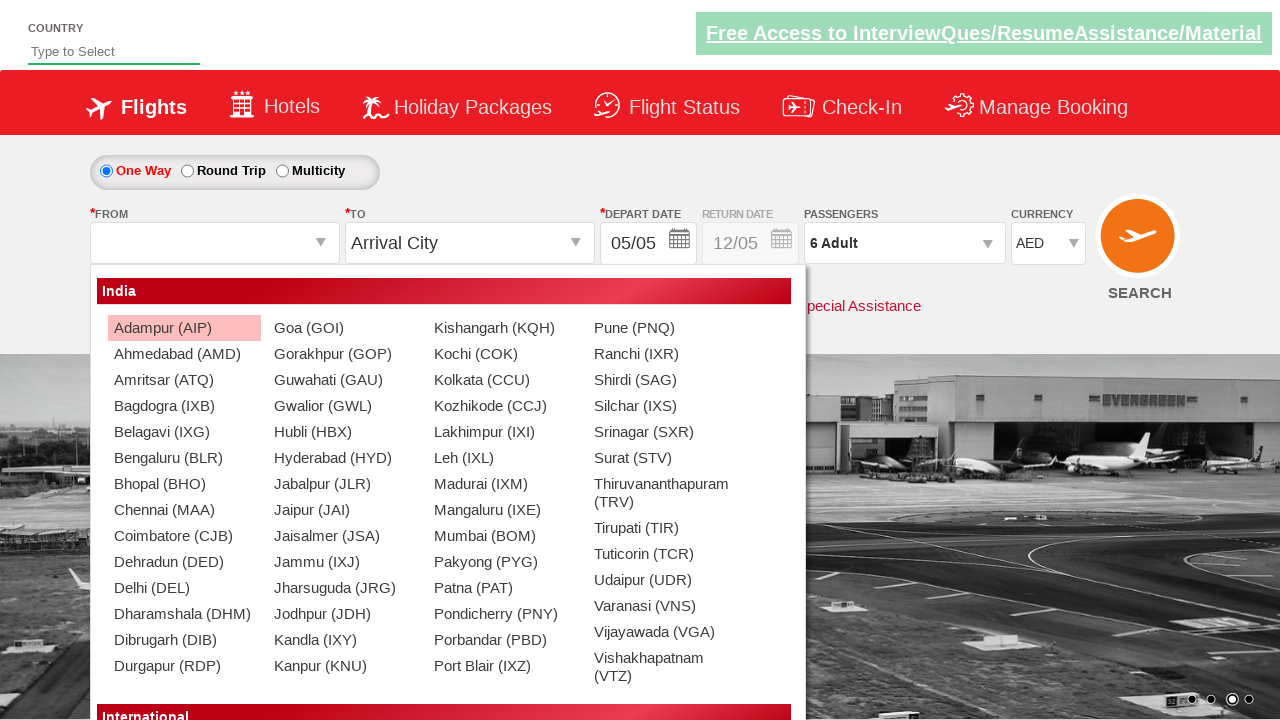

Selected MAA (Chennai) as origin airport at (184, 510) on a[value='MAA']
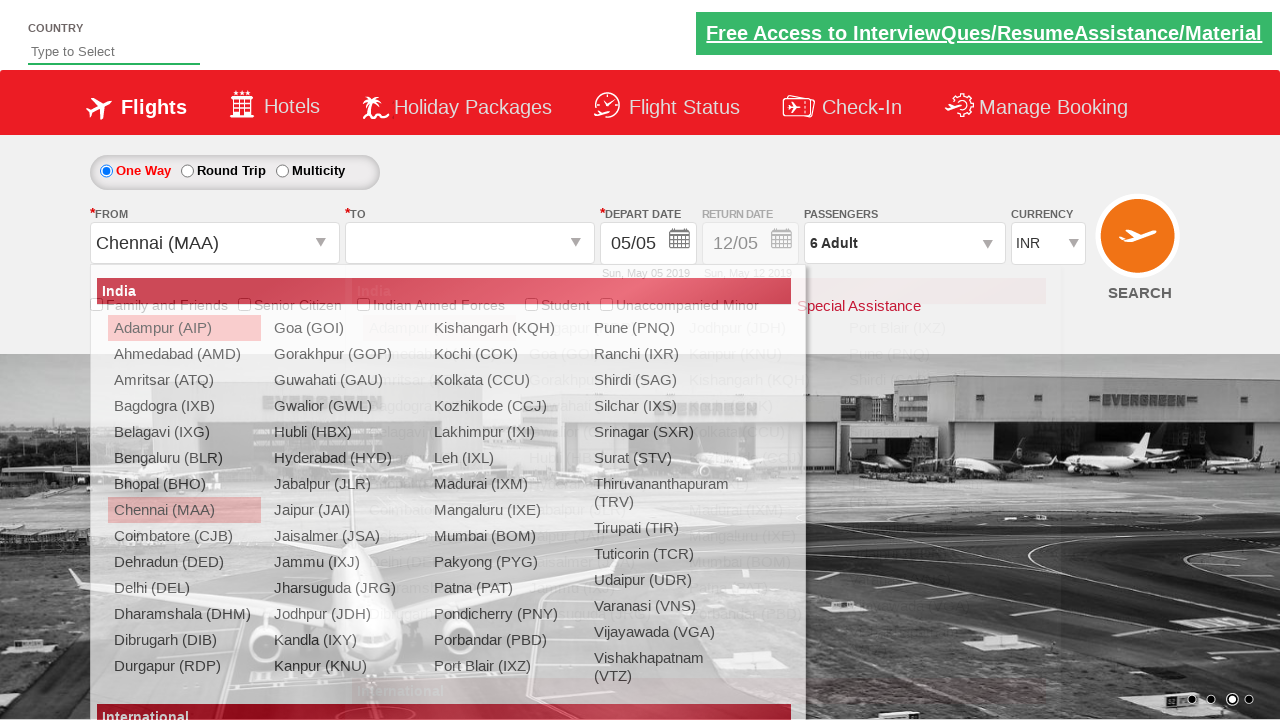

Clicked destination station dropdown to open at (470, 243) on #ctl00_mainContent_ddl_destinationStation1_CTXT
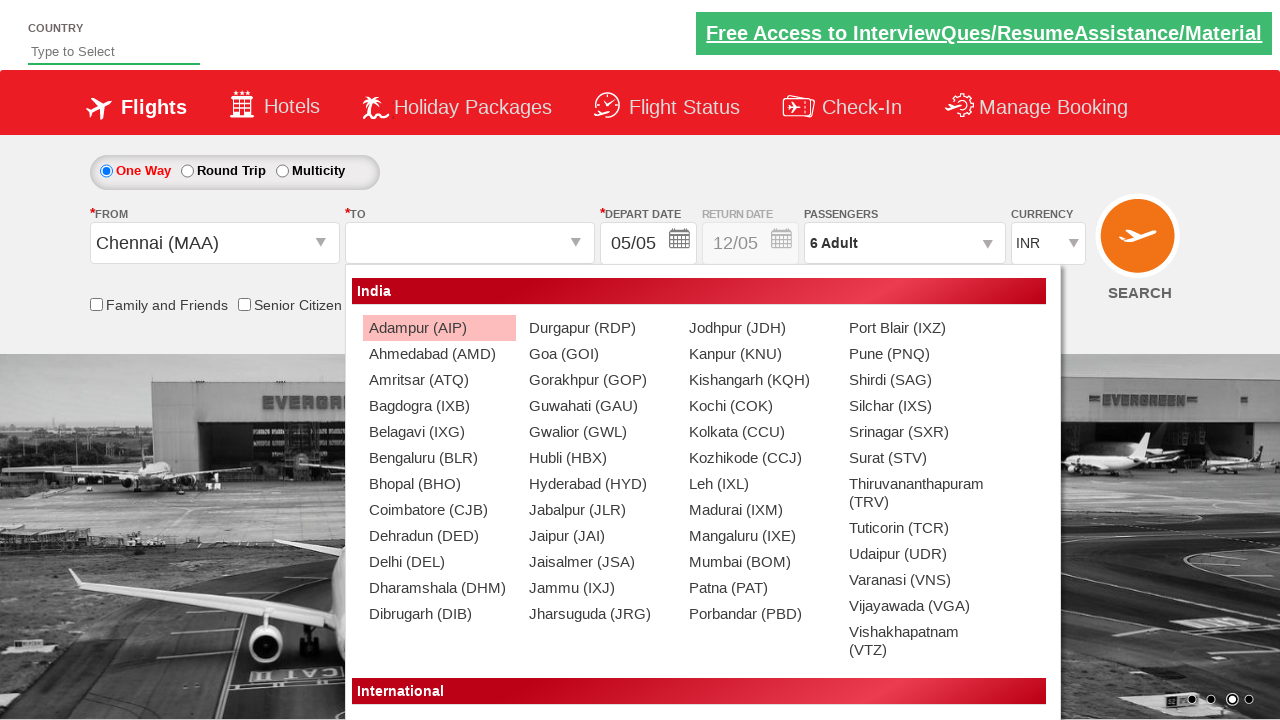

Waited 1 second for destination station dropdown options to load
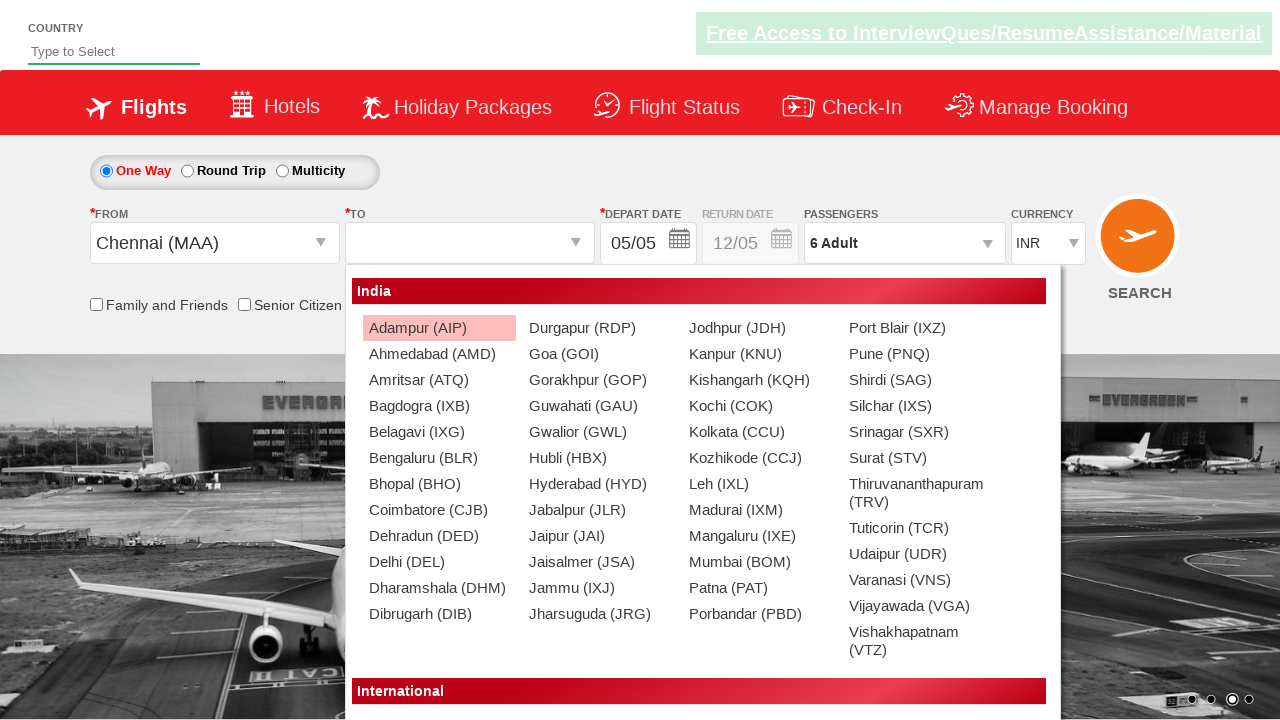

Selected BLR (Bangalore) as destination airport (second occurrence) at (439, 458) on (//a[@value='BLR'])[2]
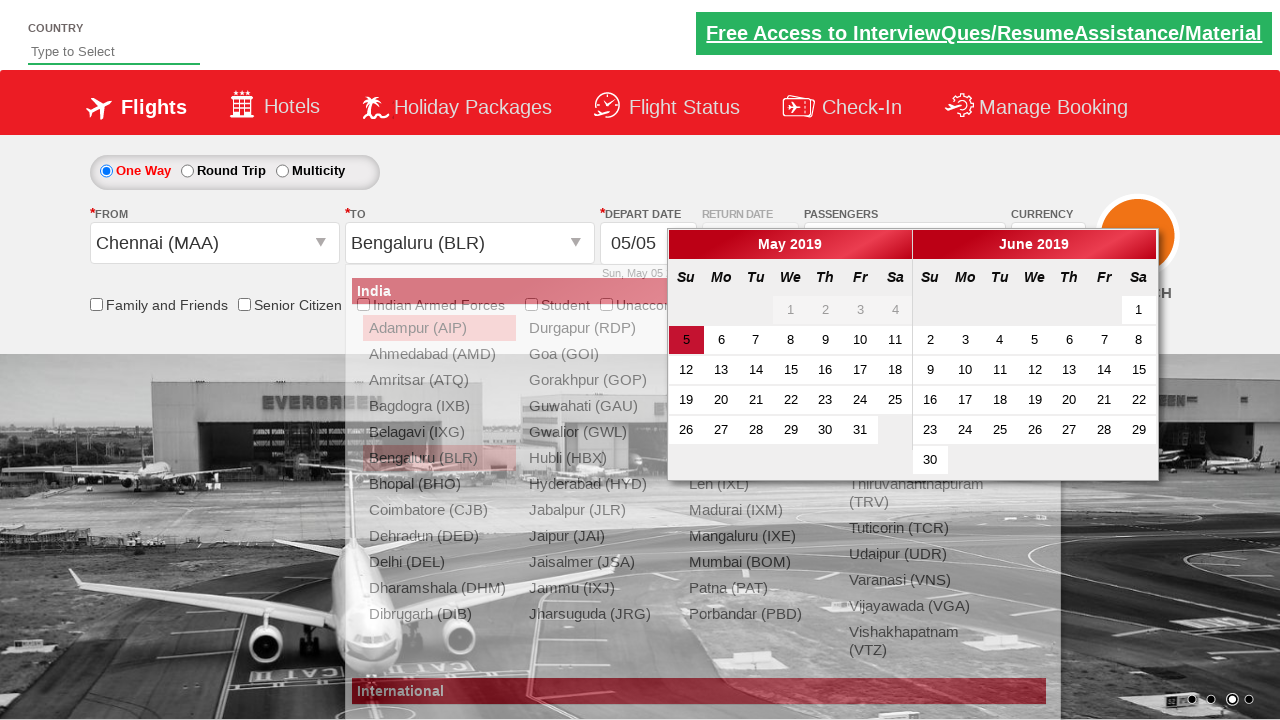

Filled autosuggestive dropdown field with 'in' on #autosuggest
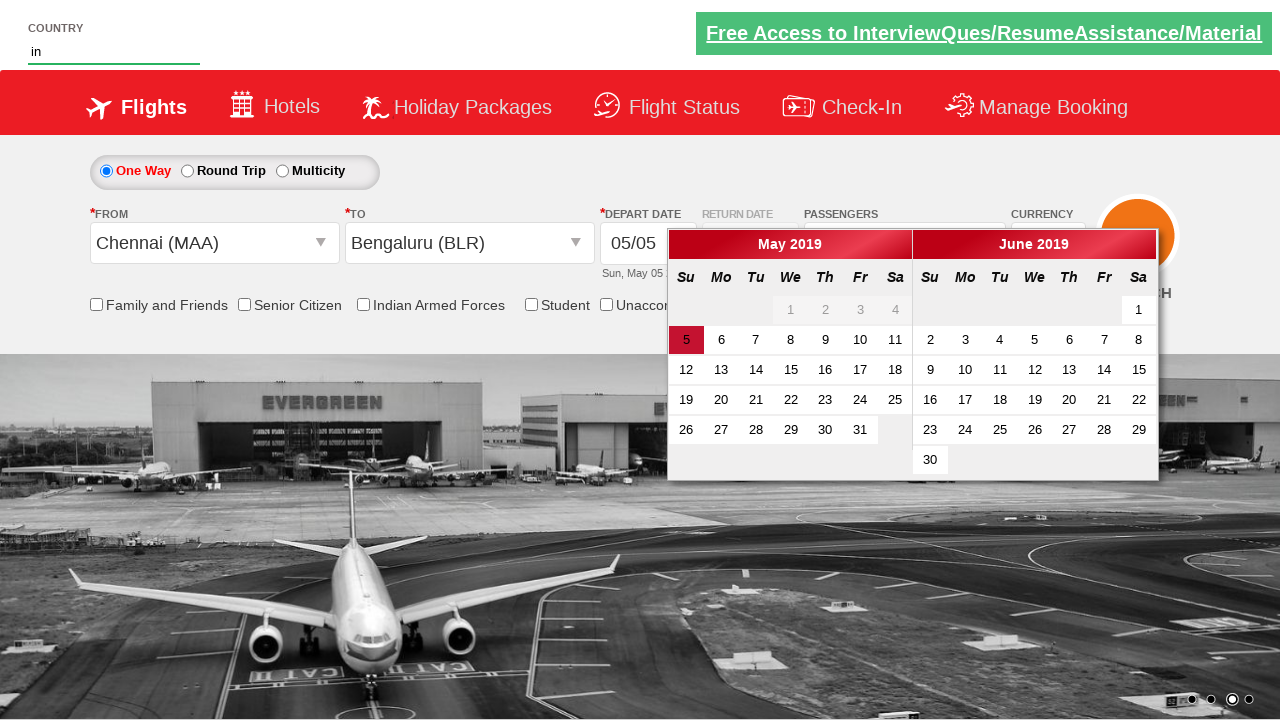

Waited 2 seconds for autosuggest suggestions to appear
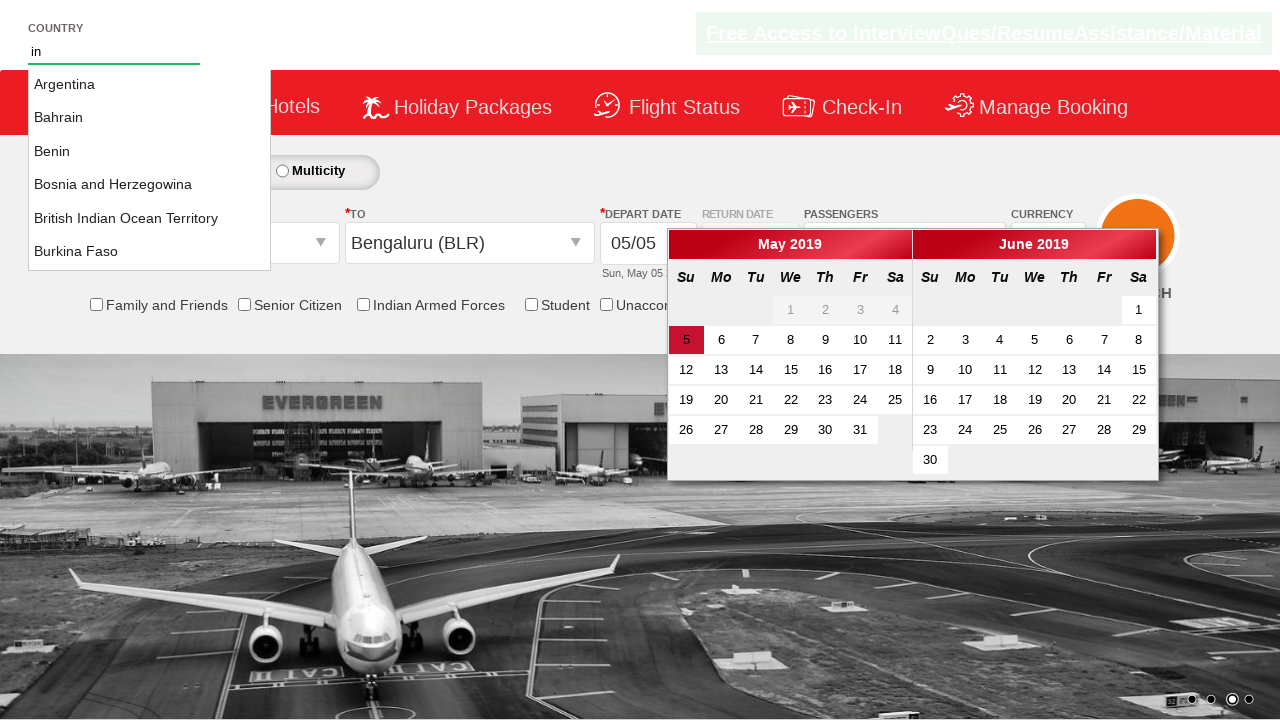

Confirmed autosuggest menu items are visible
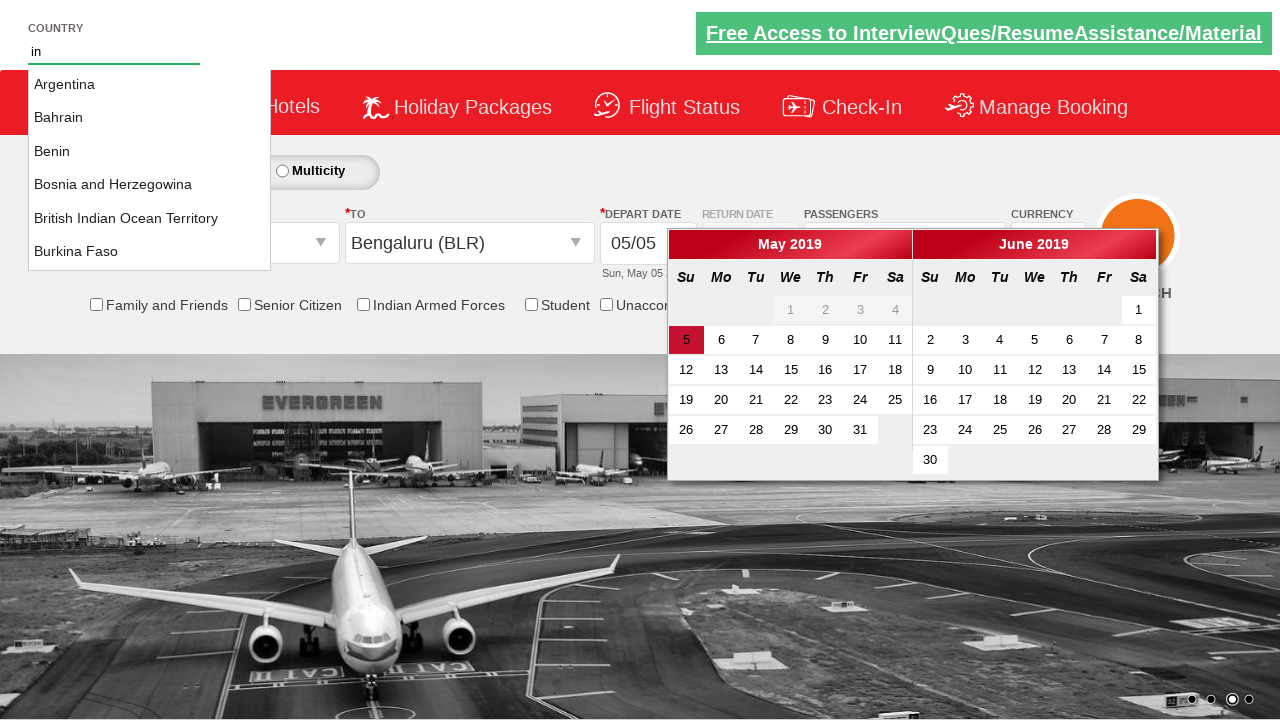

Selected 'India' from autosuggest dropdown options at (150, 168) on li.ui-menu-item >> nth=15
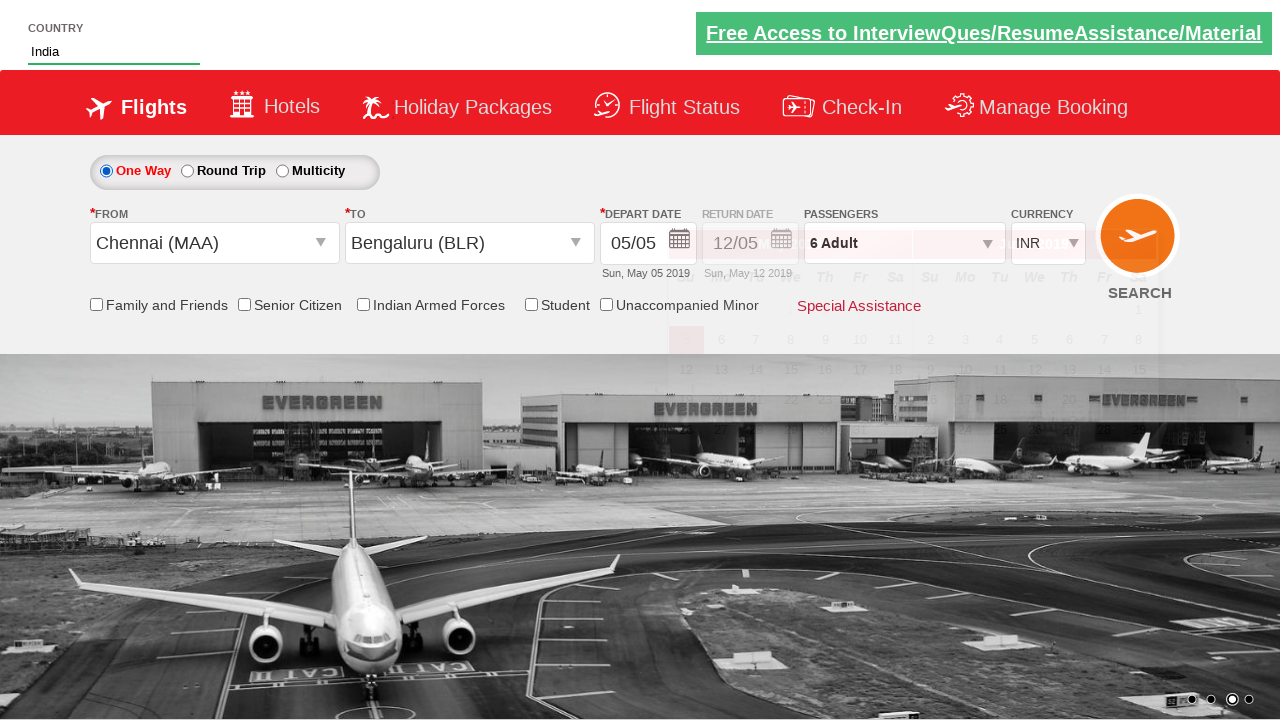

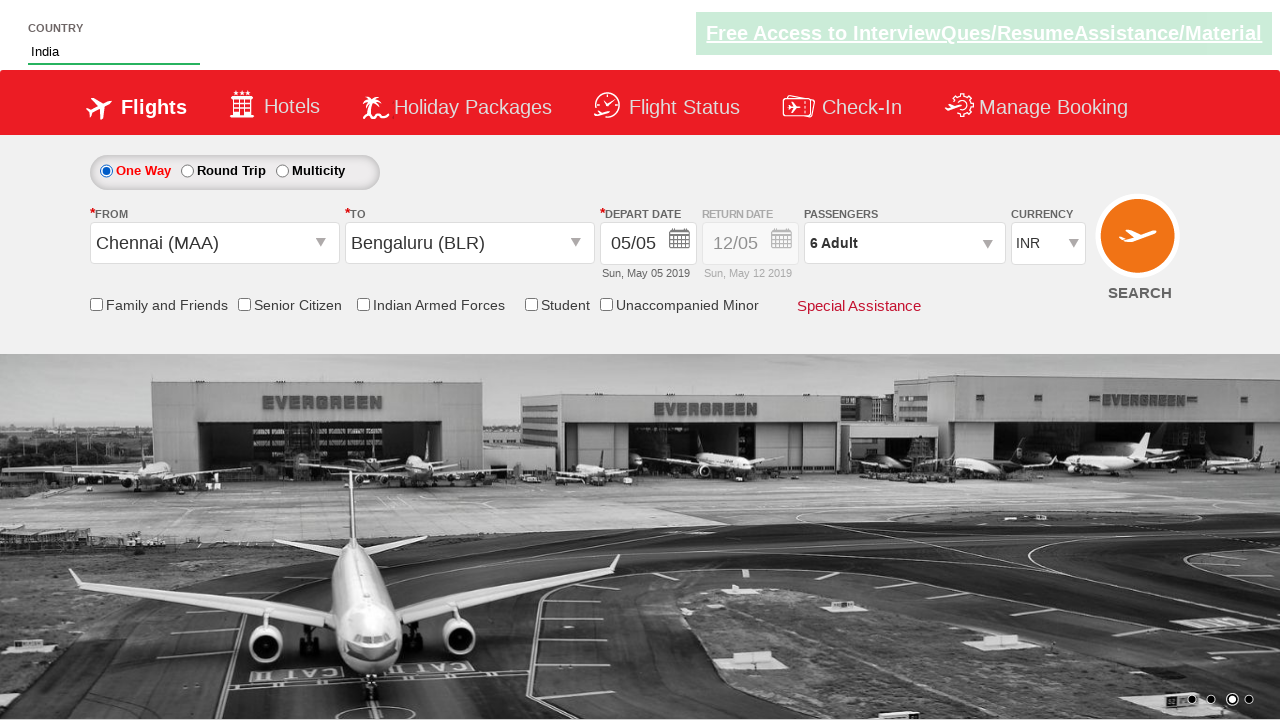